Tests the business search functionality on the North Dakota Secretary of State website by entering a search term, configuring advanced search options (Starts with, Active entities only), and executing the search.

Starting URL: https://firststop.sos.nd.gov/search/business

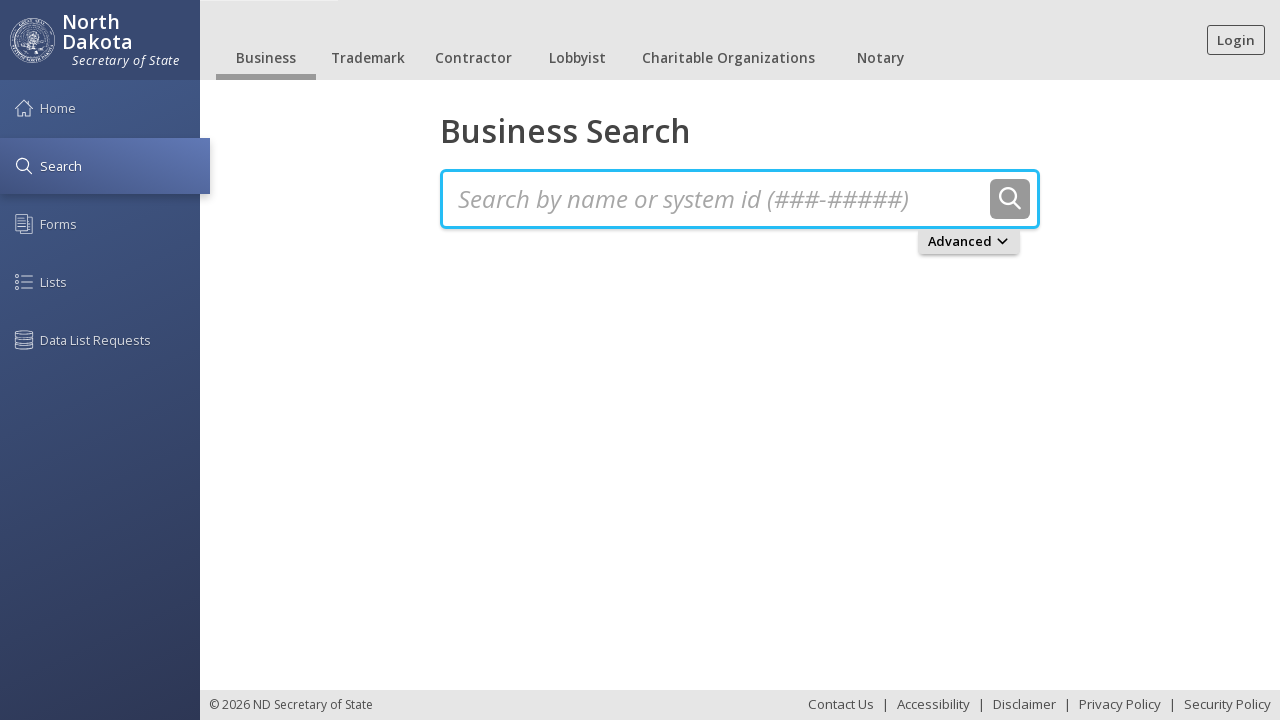

Filled search input with 'X' on .search-input
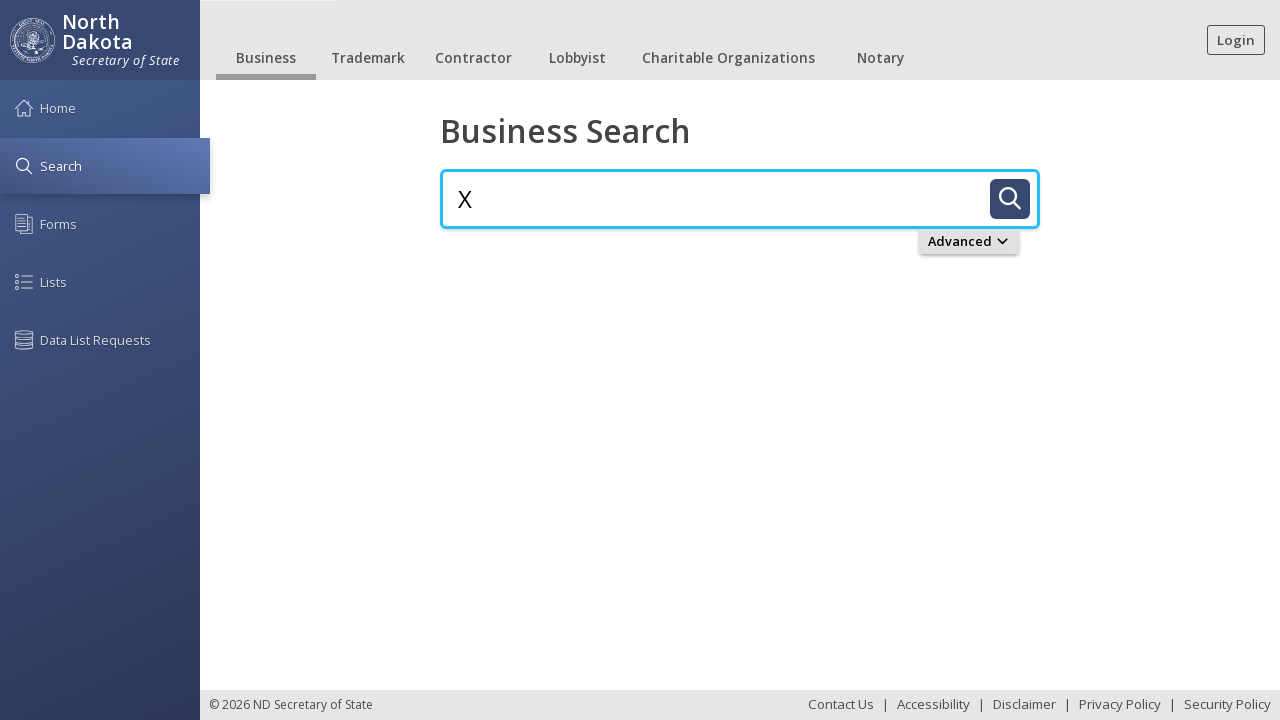

Clicked advanced search toggle to expand options at (969, 241) on .advanced-search-toggle
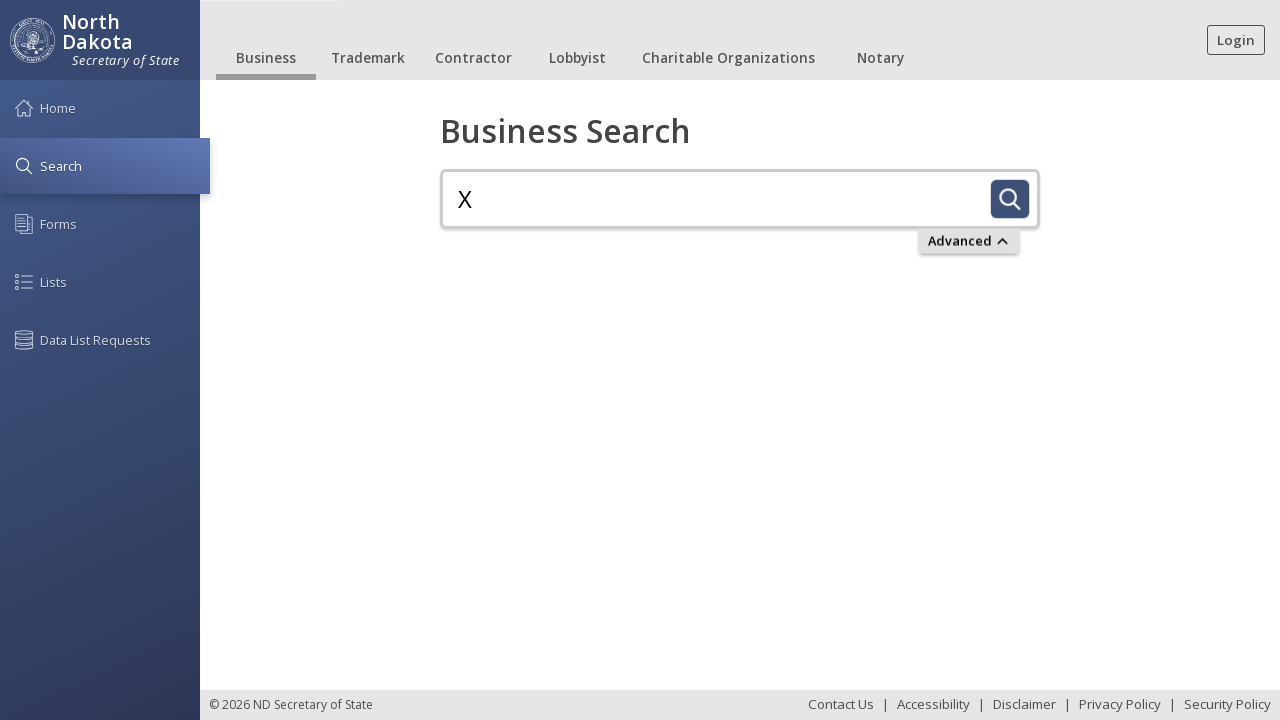

Selected 'Starts with' search option at (744, 305) on text=Starts with
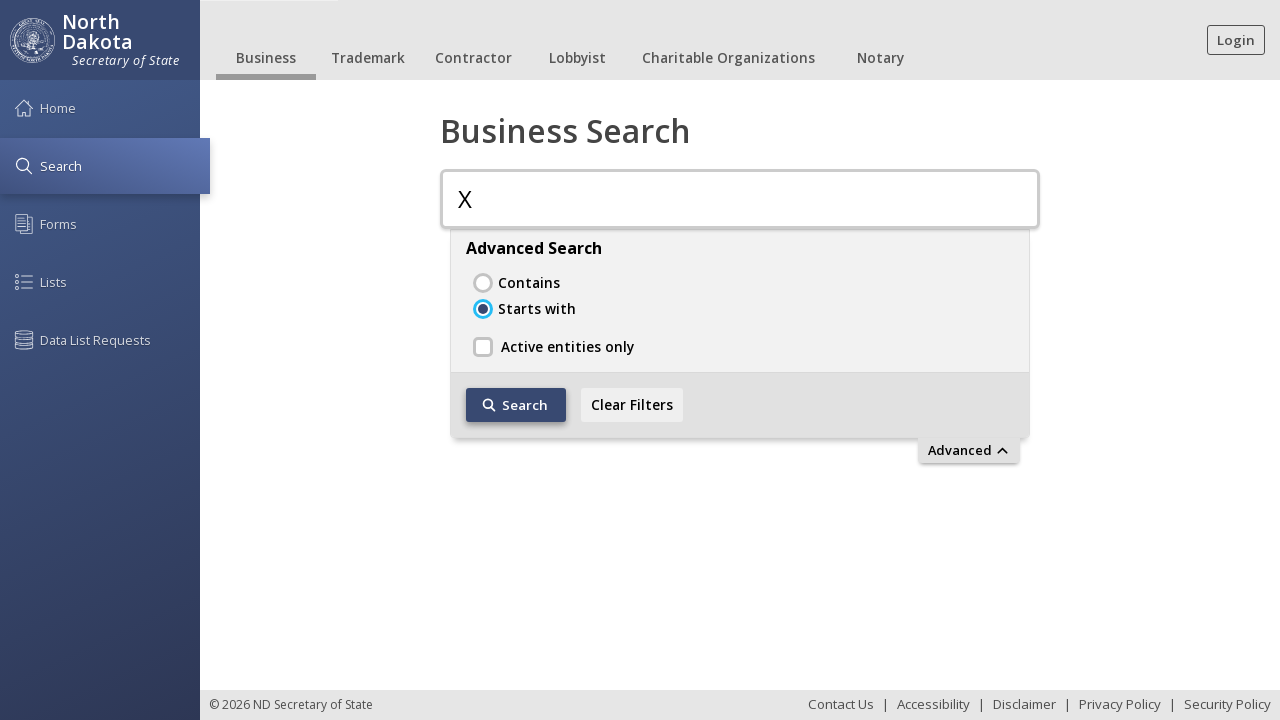

Selected 'Active entities only' filter at (568, 347) on text=Active entities only
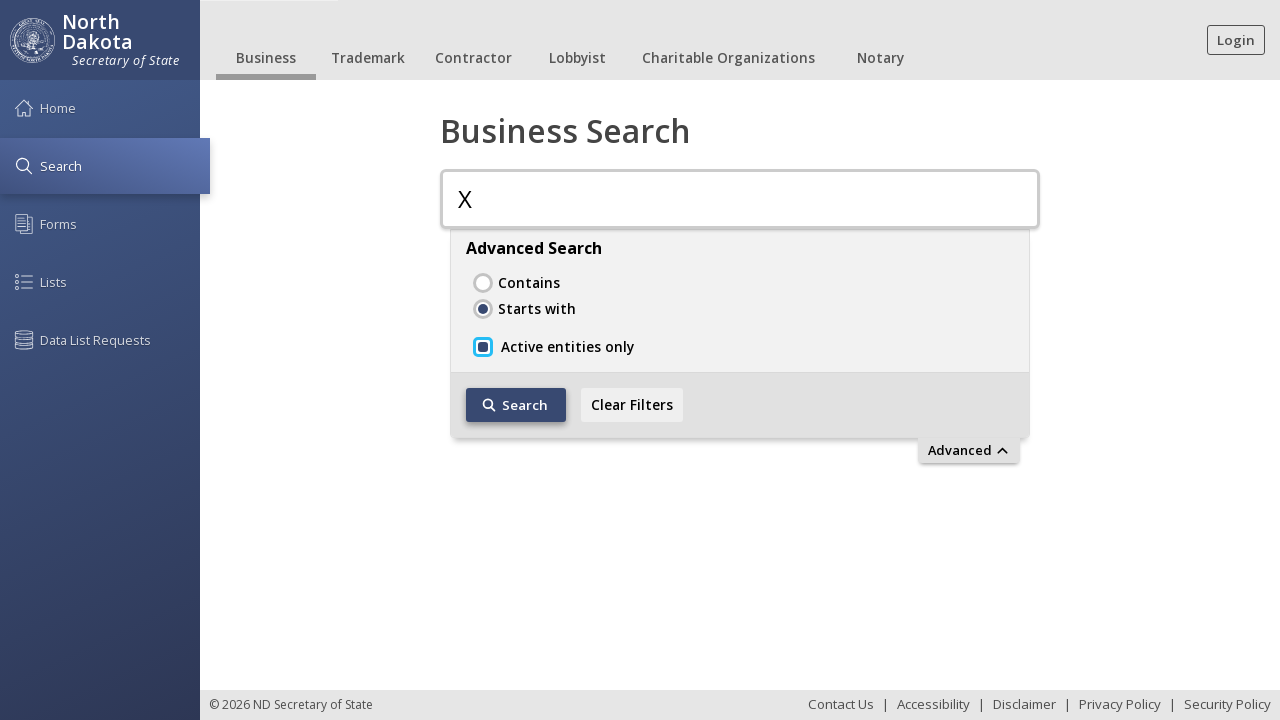

Clicked search button to execute search at (516, 405) on .center
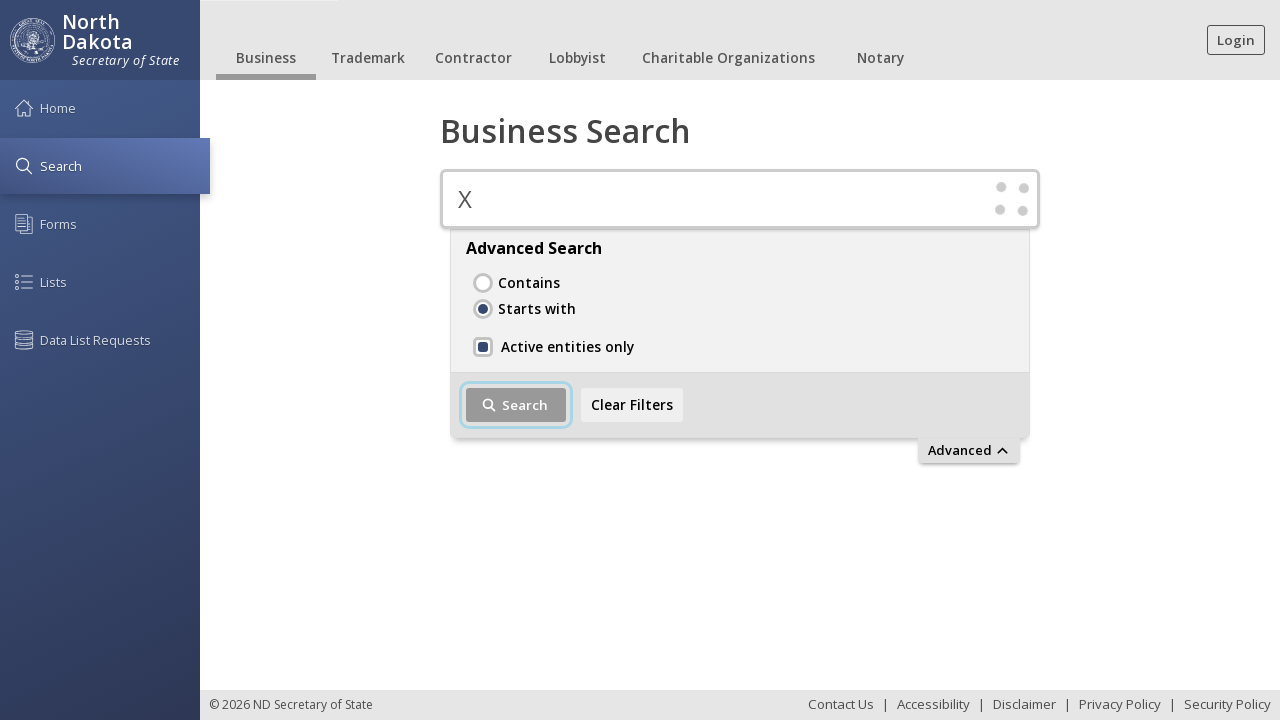

Search results loaded successfully
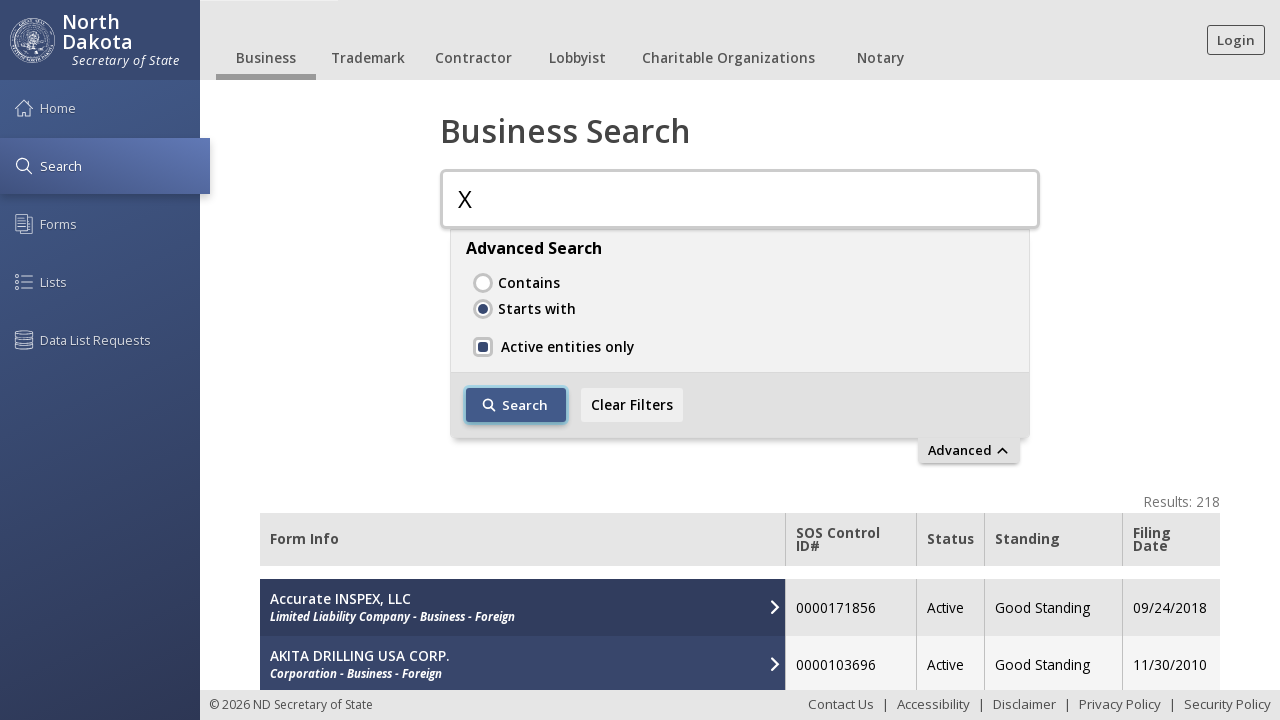

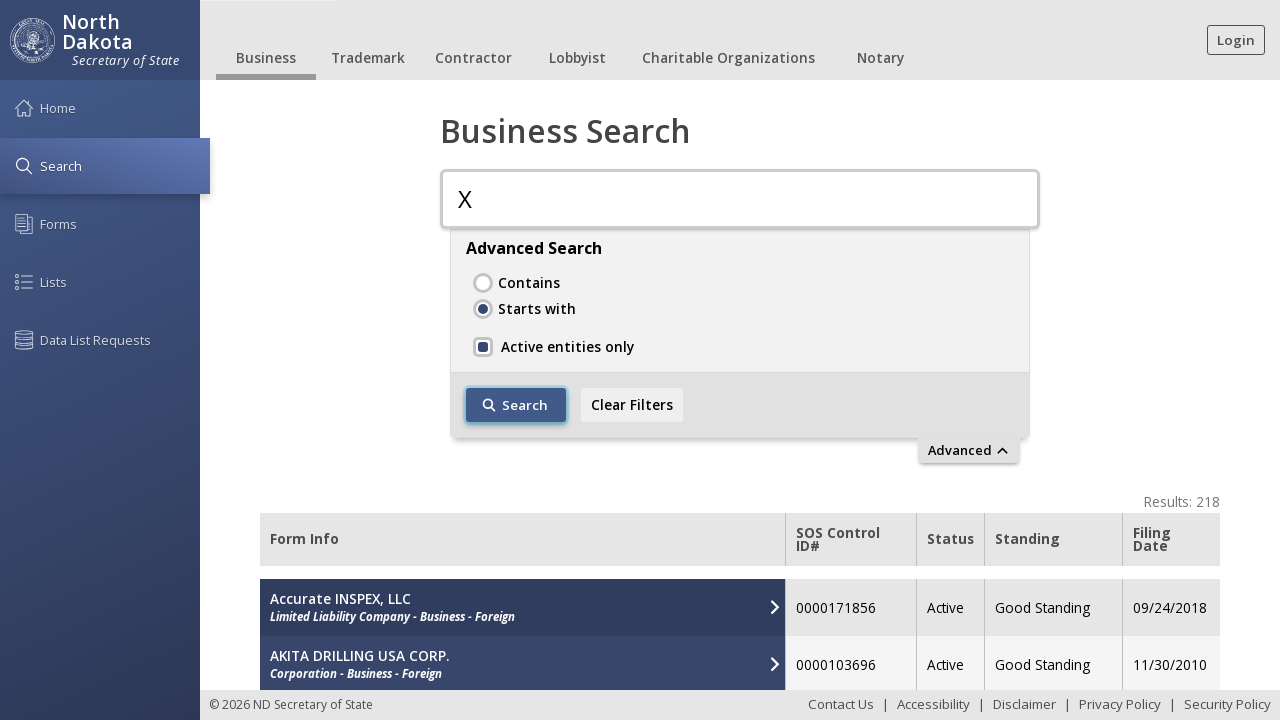